Automates adding products to a shopping cart on an Israeli supermarket website (Hatzi Hinam). It searches for a product, adds it to the cart, fills in delivery city information, accepts the policy, and navigates to the cart page.

Starting URL: https://shop.hazi-hinam.co.il

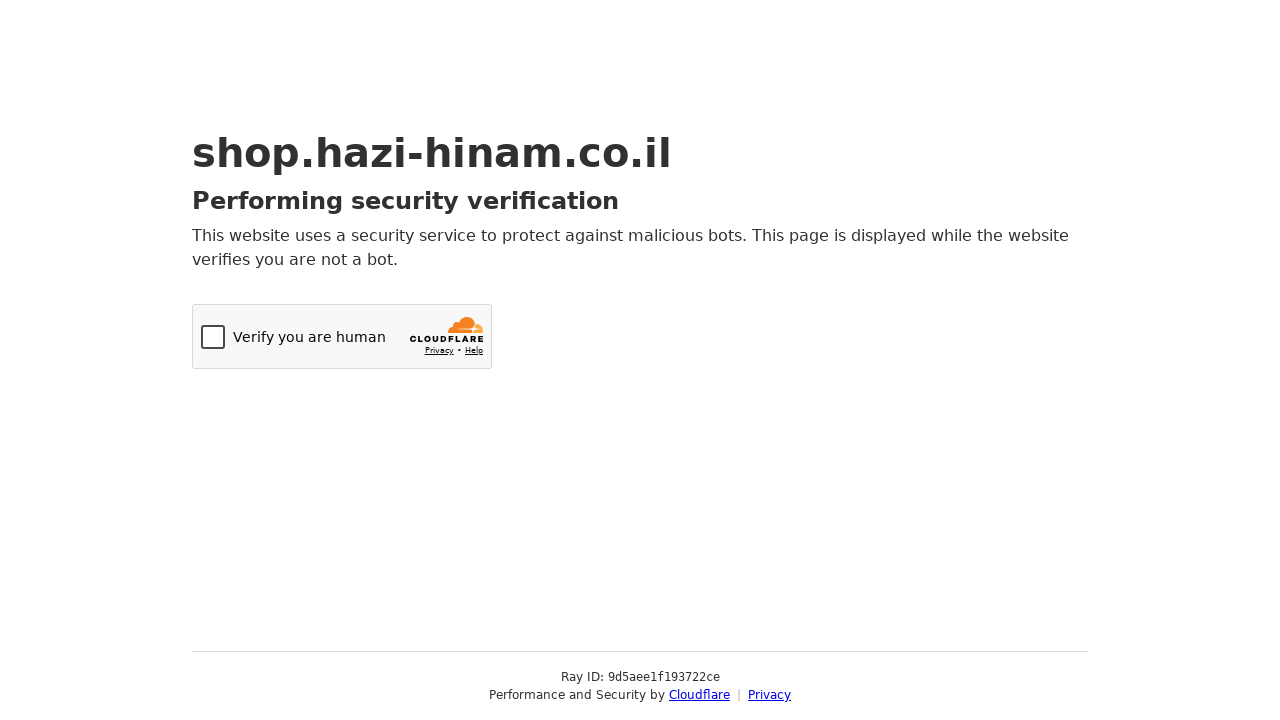

Waited for page to reach networkidle state
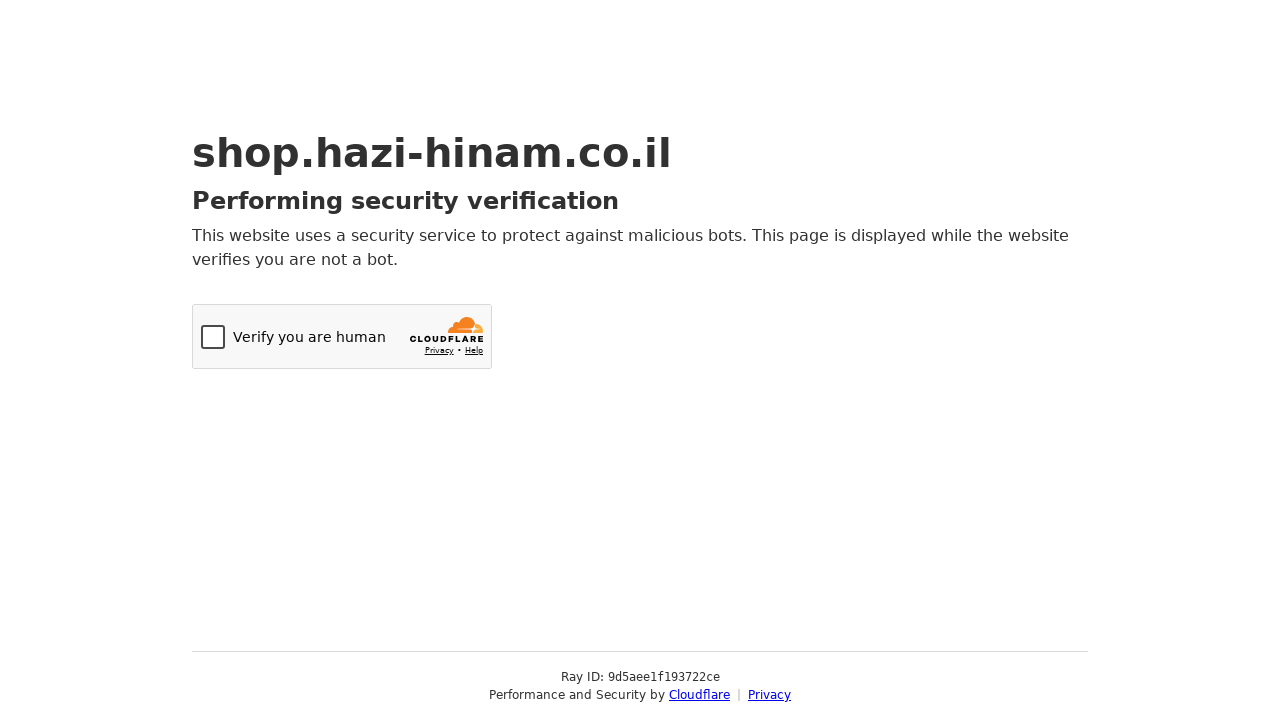

Full page loader disappeared
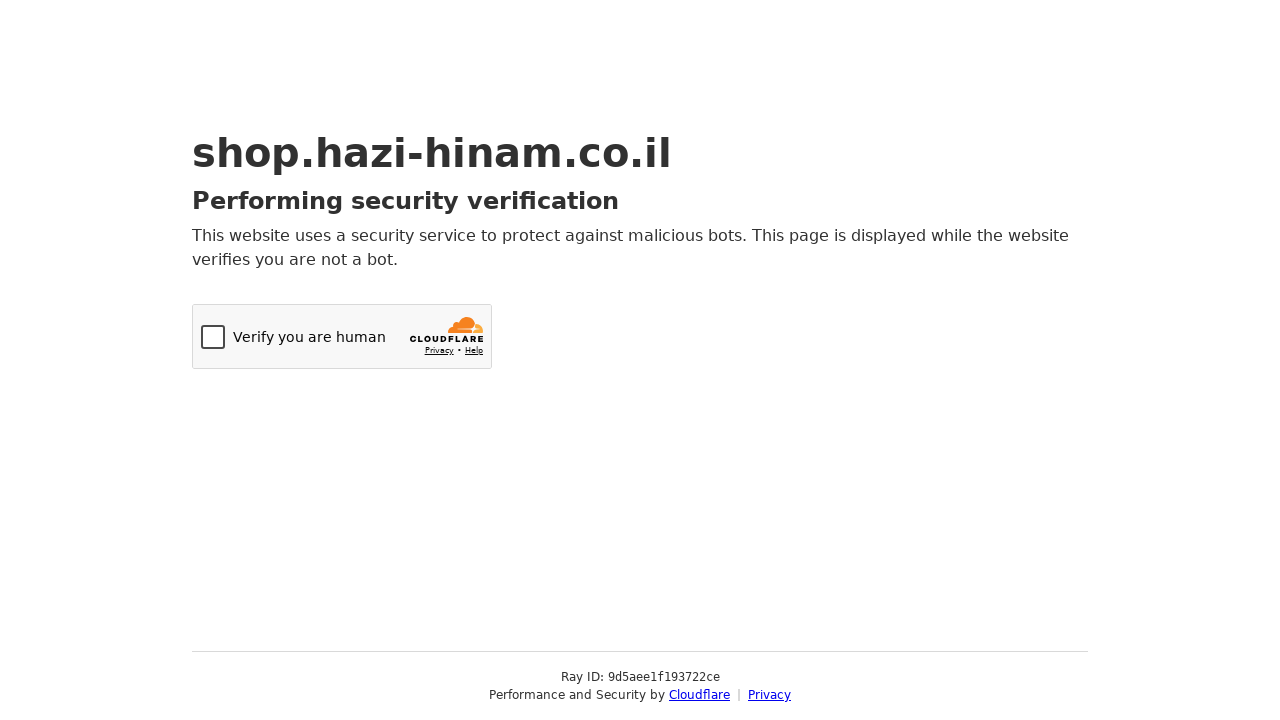

Navigated to search results for 'חלב'
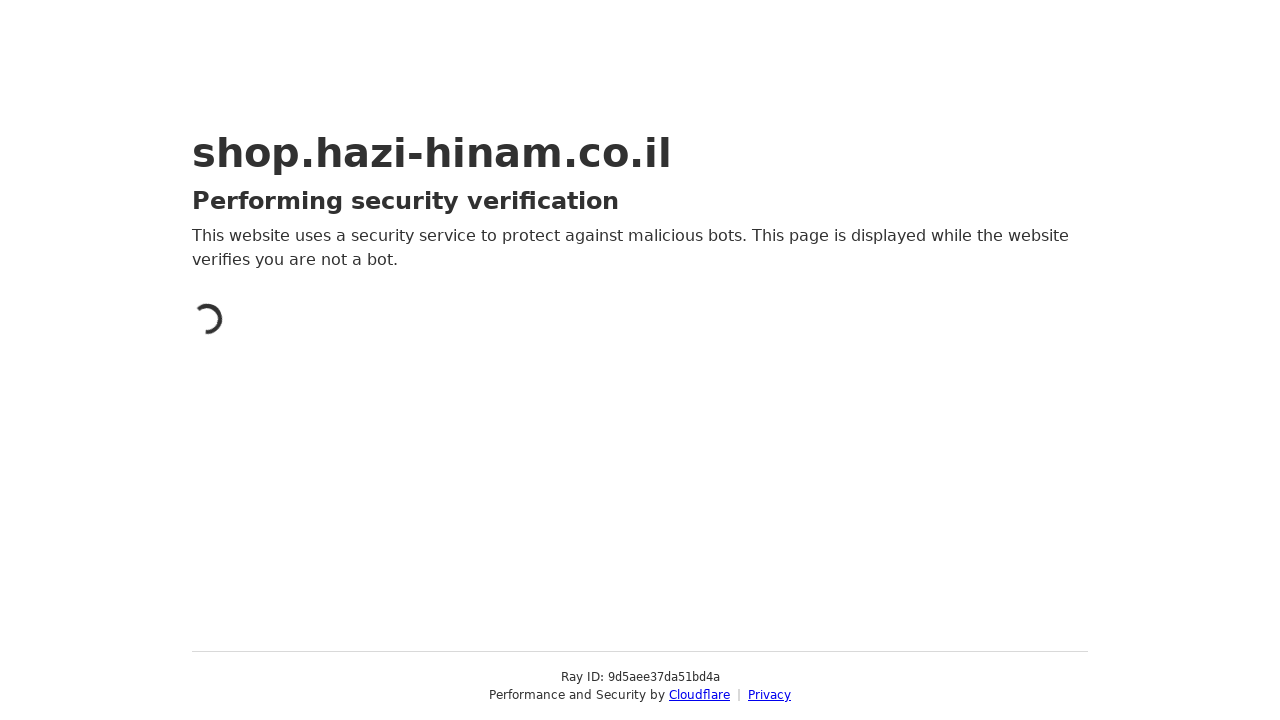

Full page loader disappeared after search navigation
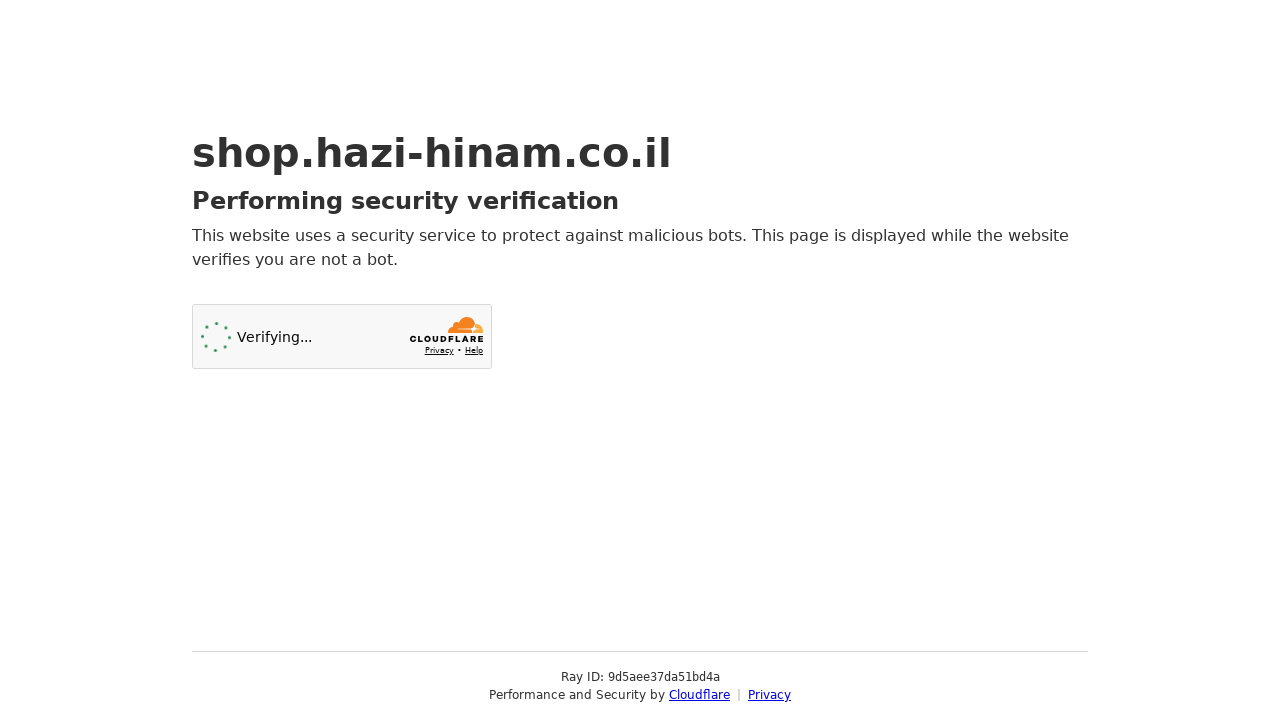

Product 'חלב' not found or error during add to cart process
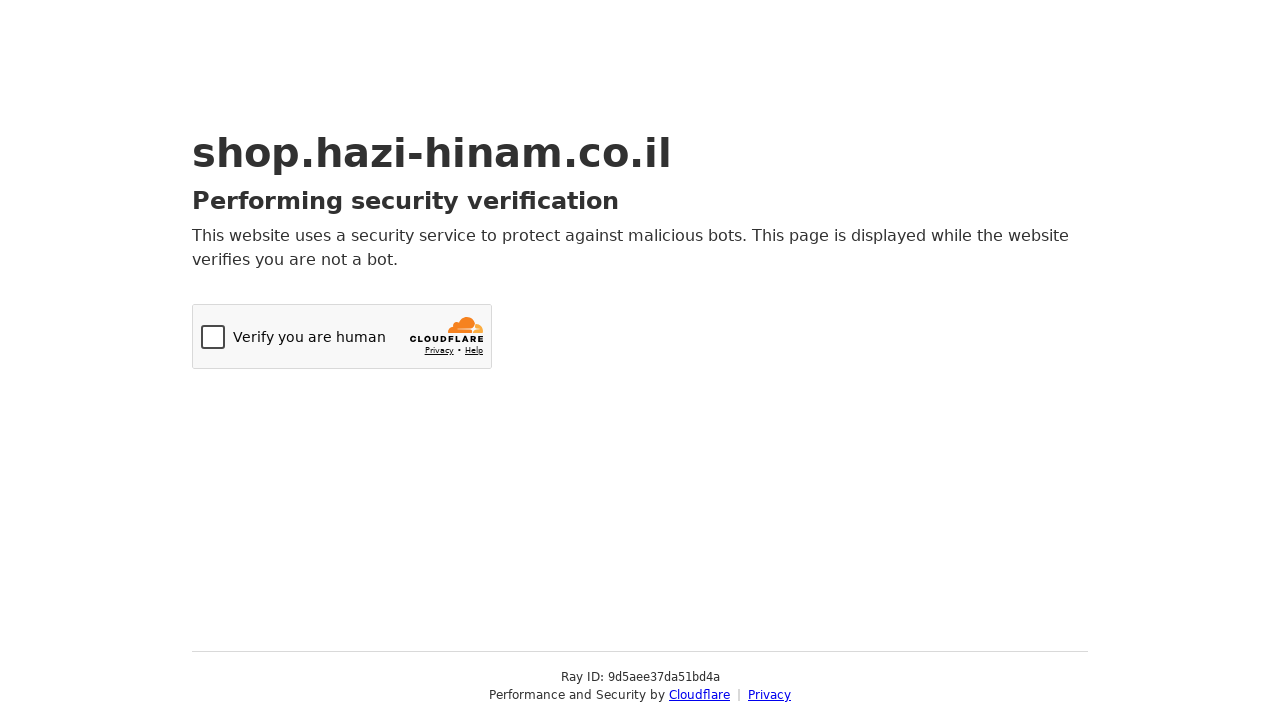

Navigated to cart page
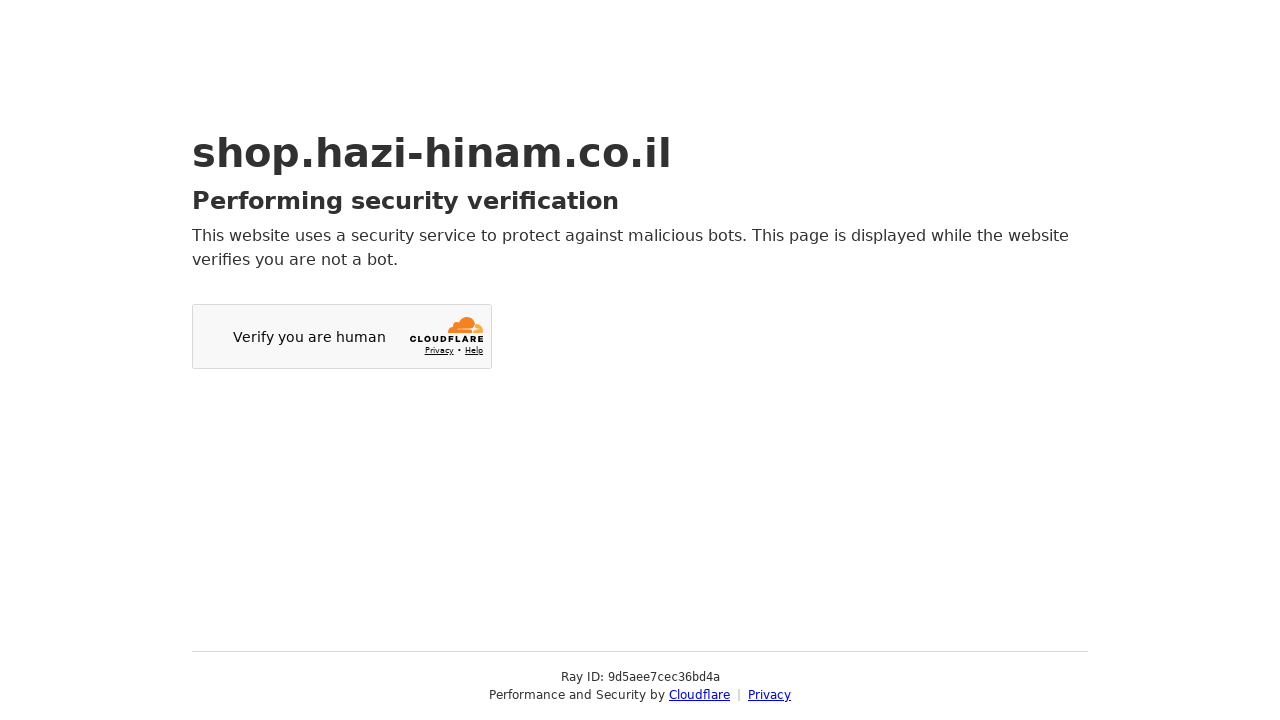

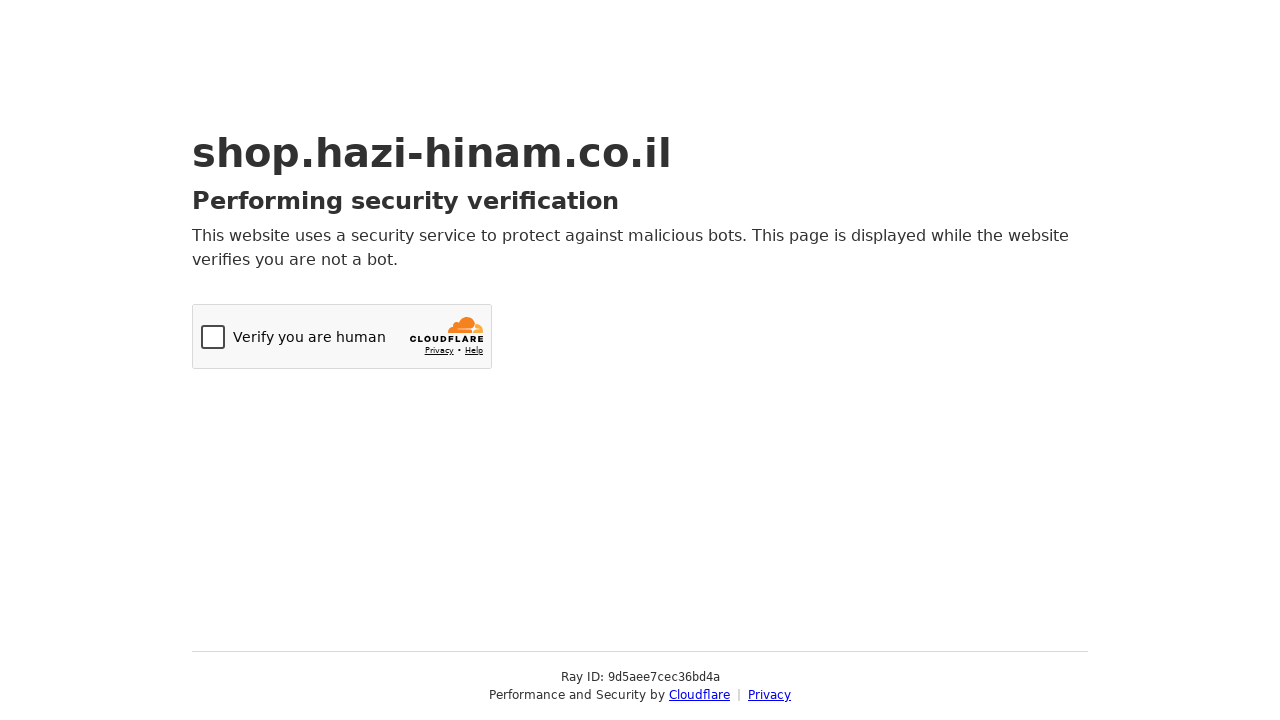